Tests a text box form by filling in username and email fields, submitting the form, and verifying the displayed output contains the expected text

Starting URL: https://demoqa.com/text-box

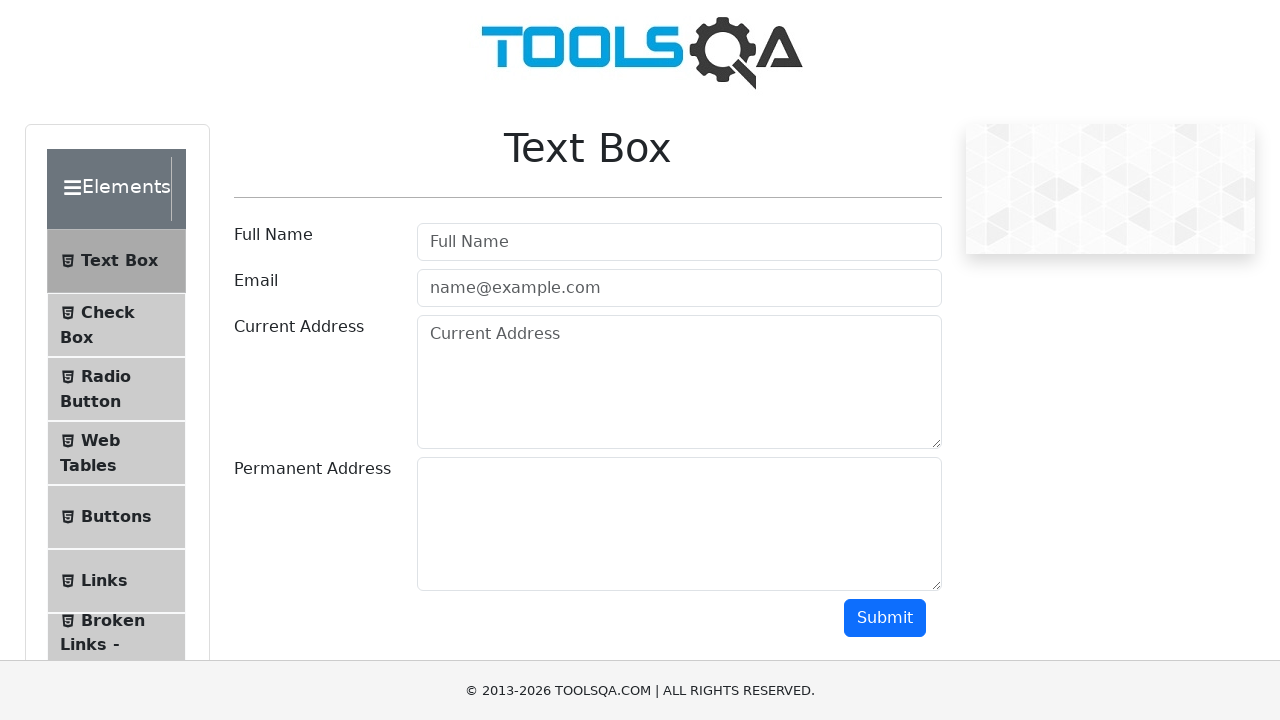

Filled username field with 'Kimberly' on #userName
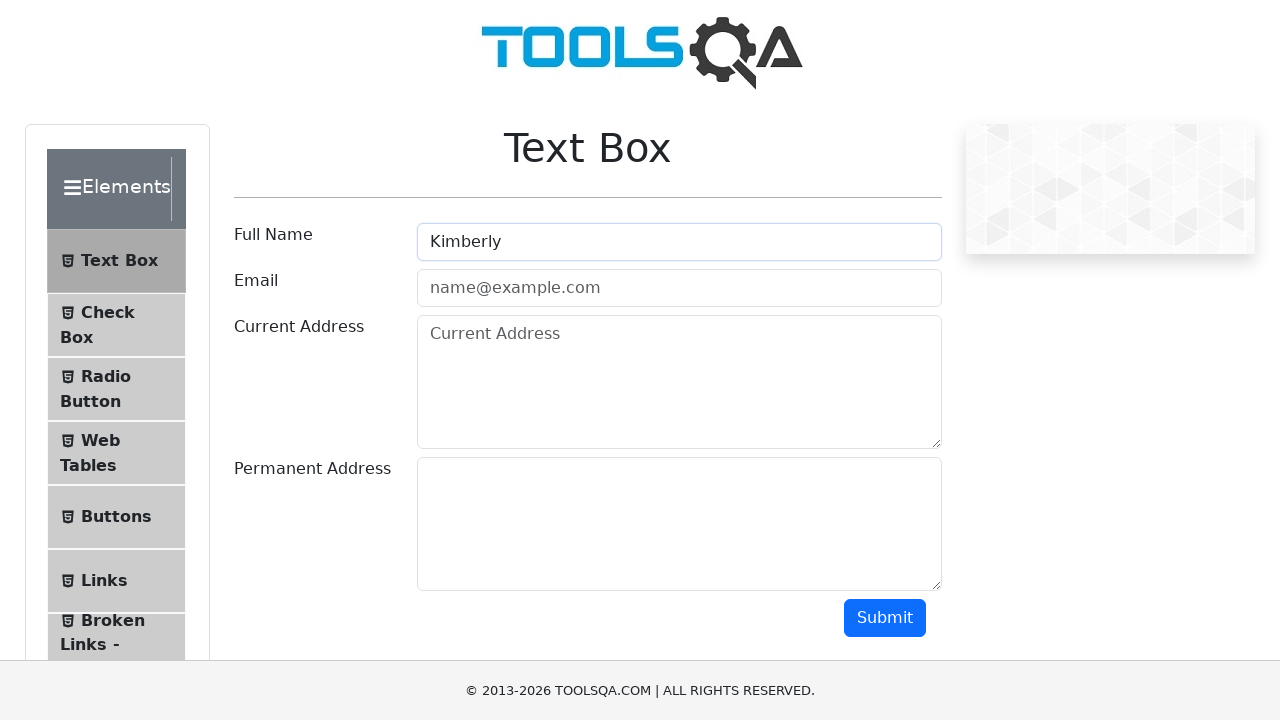

Filled email field with 'Kimberly@gmail.com' on #userEmail
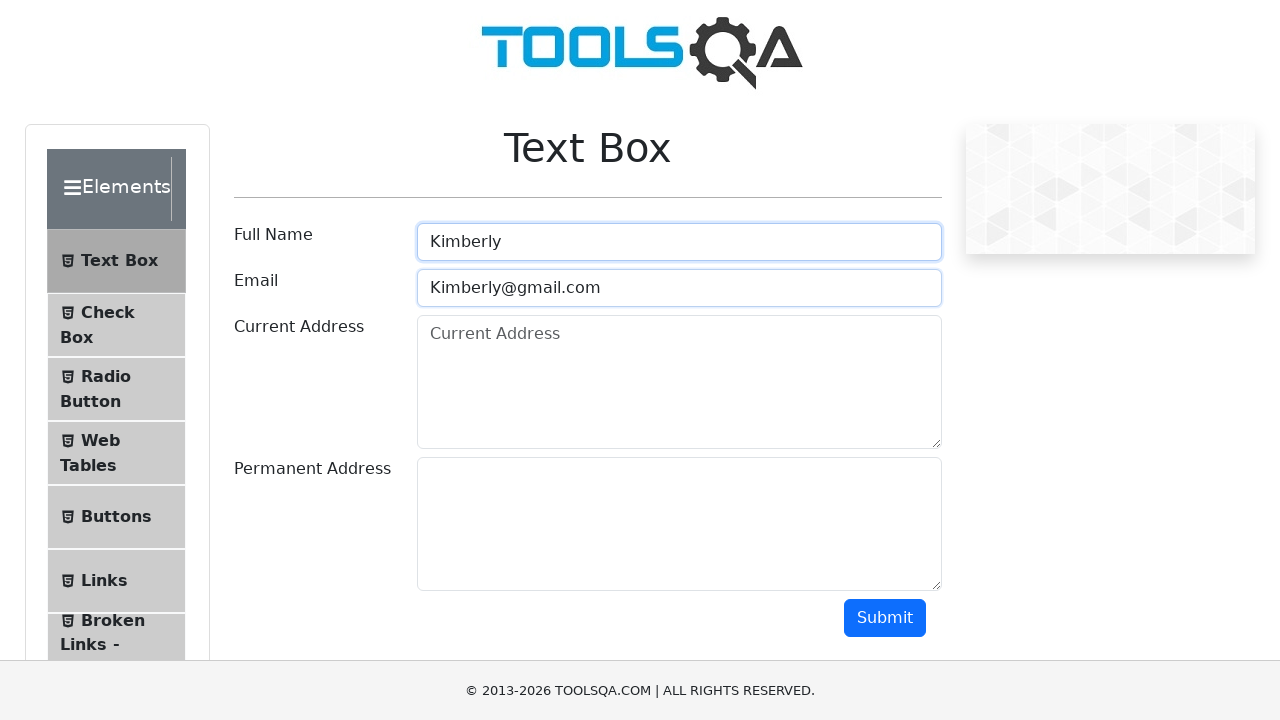

Clicked submit button to submit the form at (885, 618) on #submit
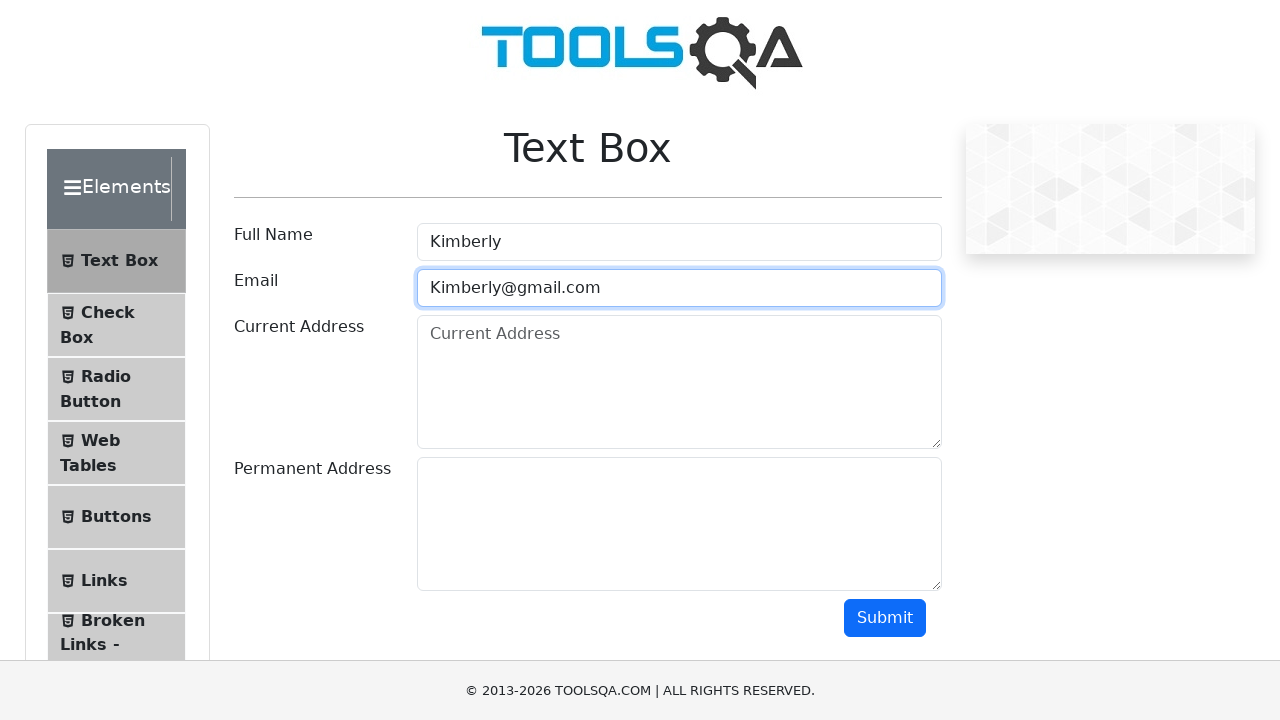

Waited for name output to be displayed
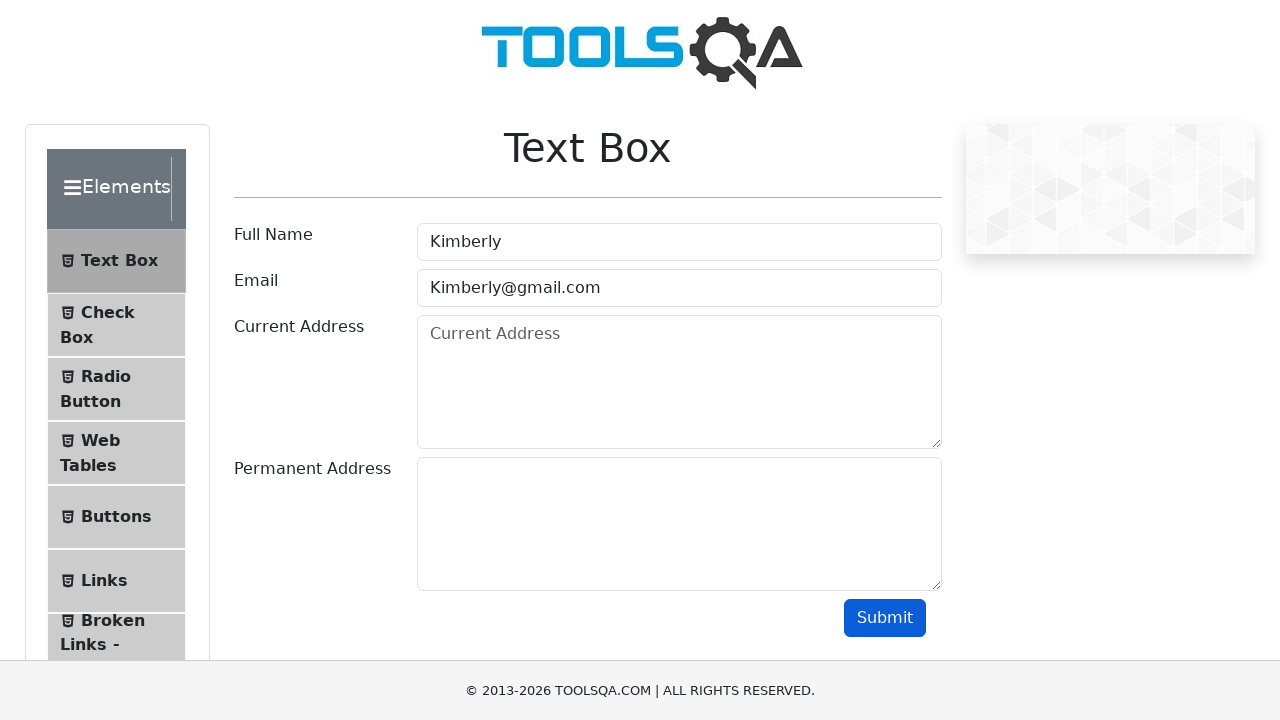

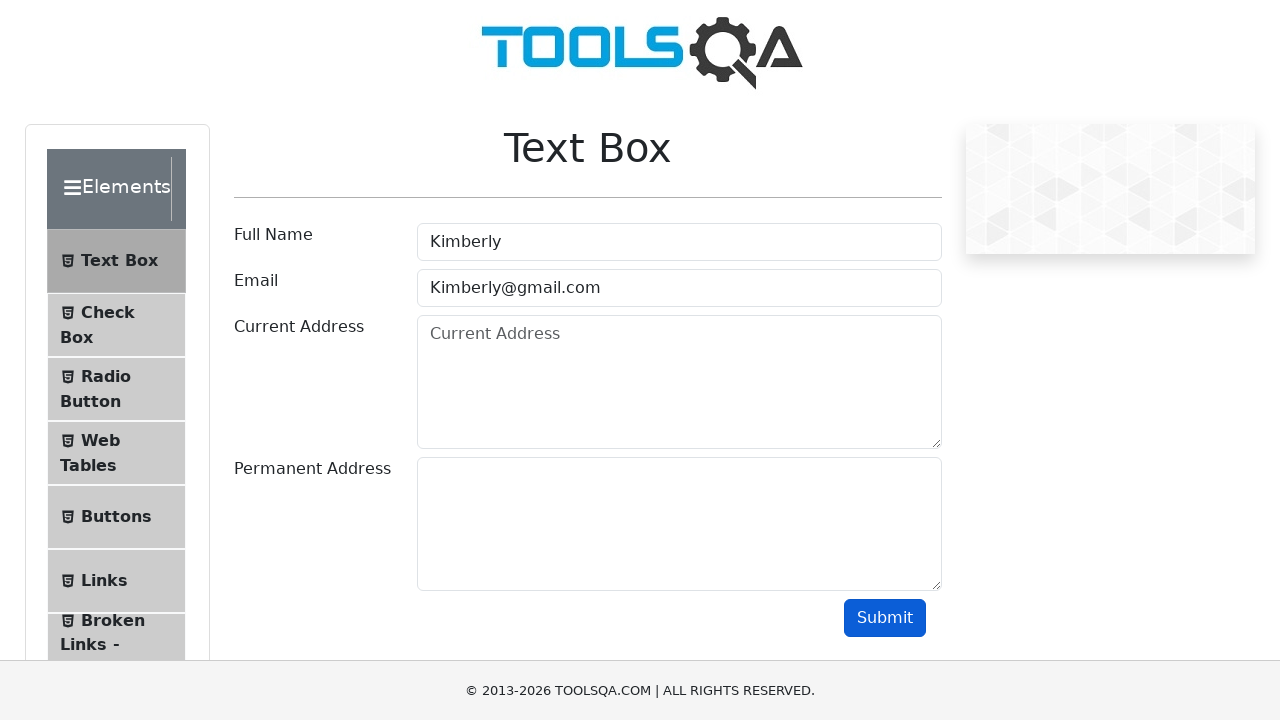